Tests mouse move to element with offset positioning

Starting URL: https://www.selenium.dev/selenium/web/mouse_interaction.html

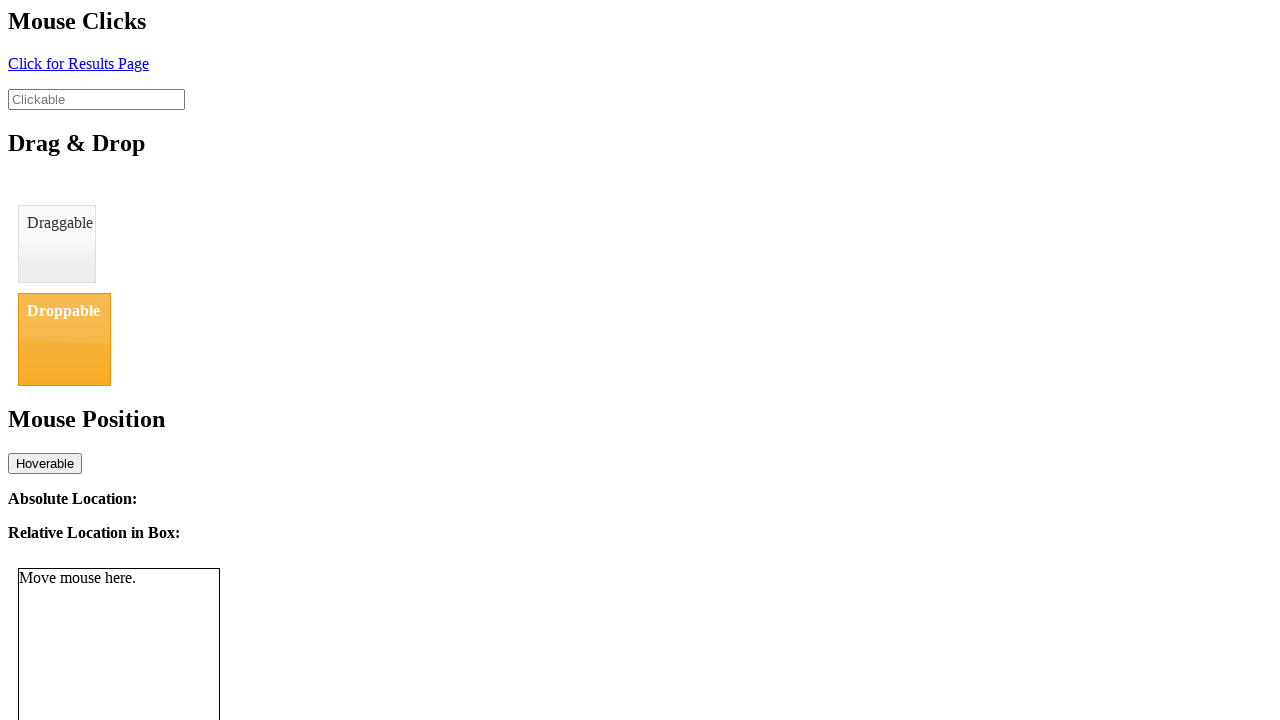

Located mouse tracker element
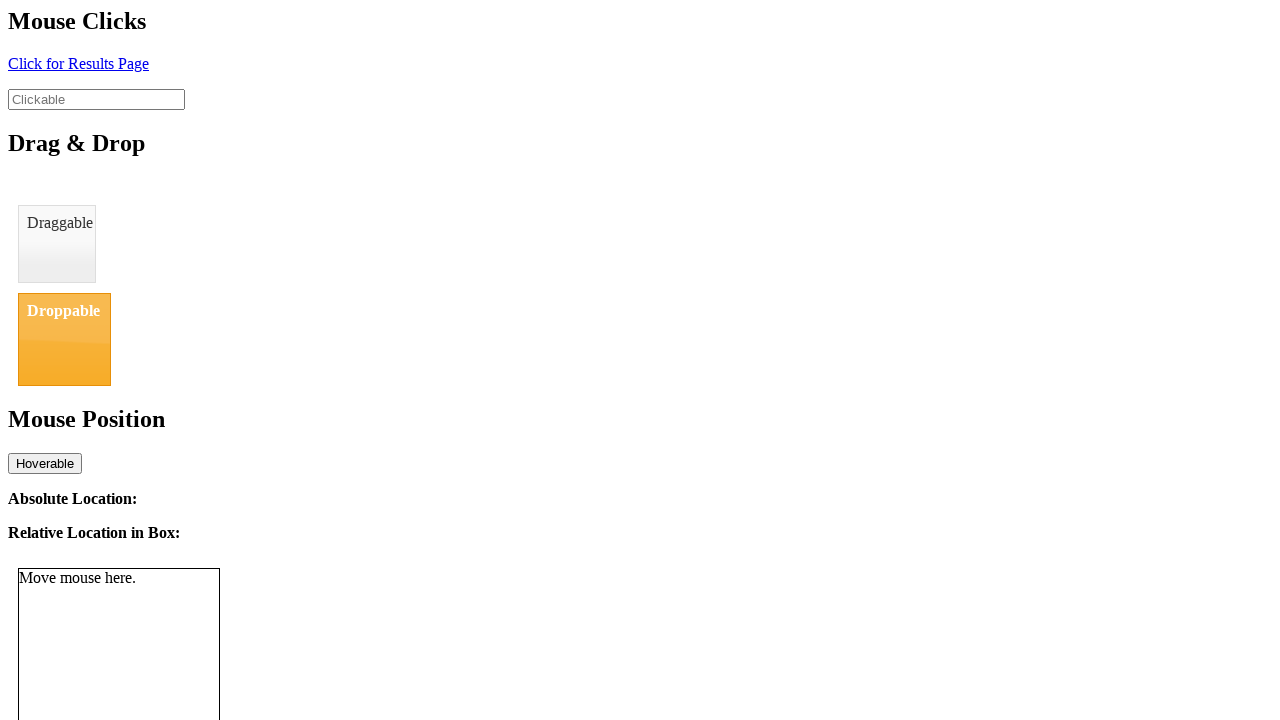

Retrieved bounding box of mouse tracker element
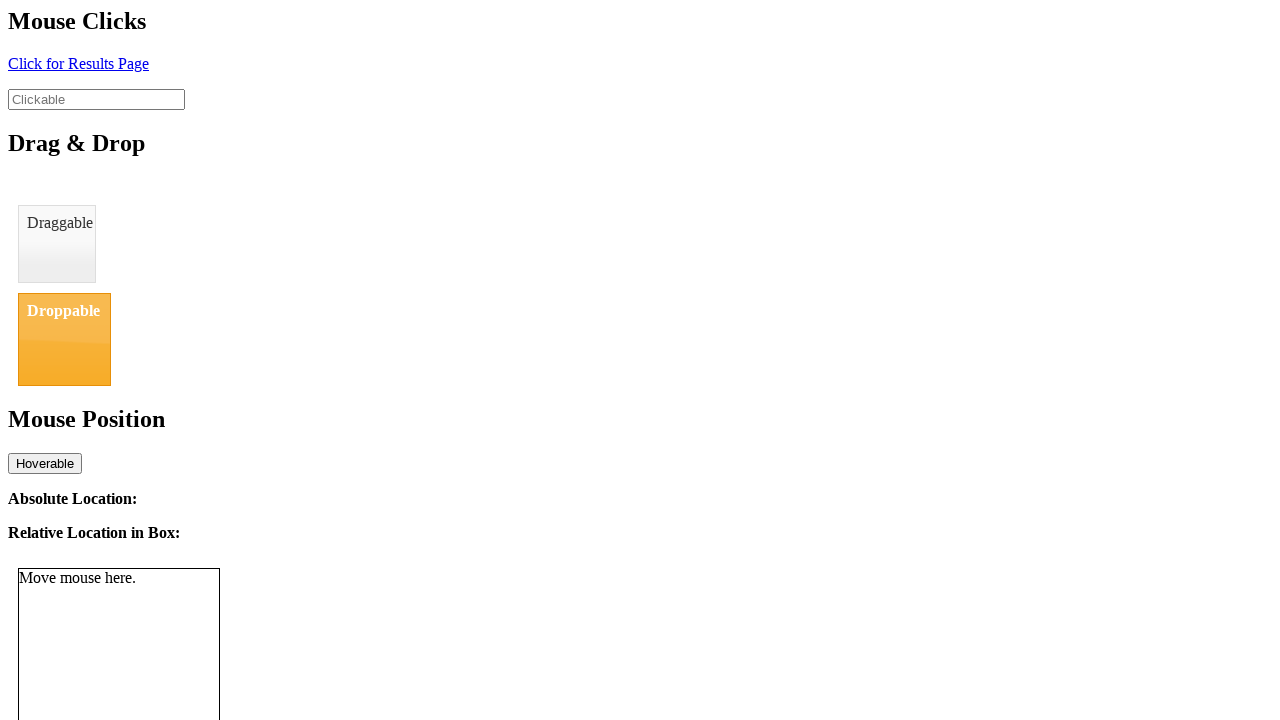

Moved mouse to element center with 20px horizontal offset at (139, 669)
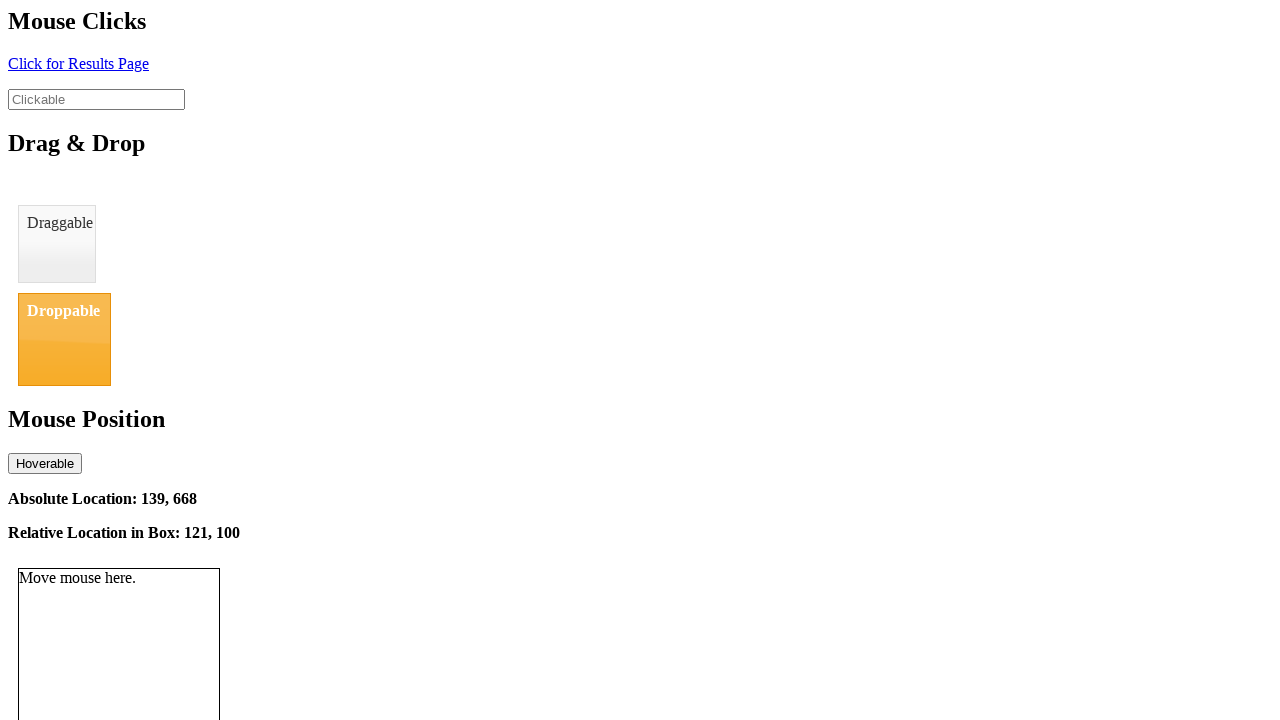

Absolute location element loaded after mouse move
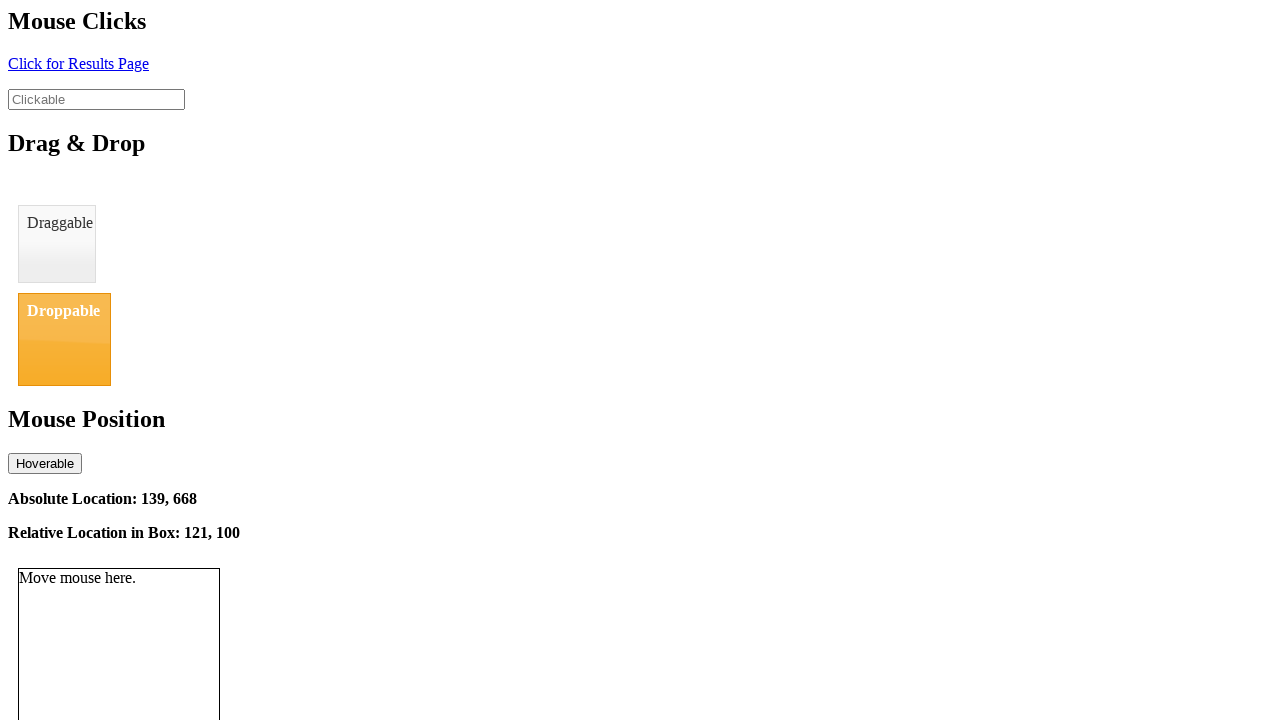

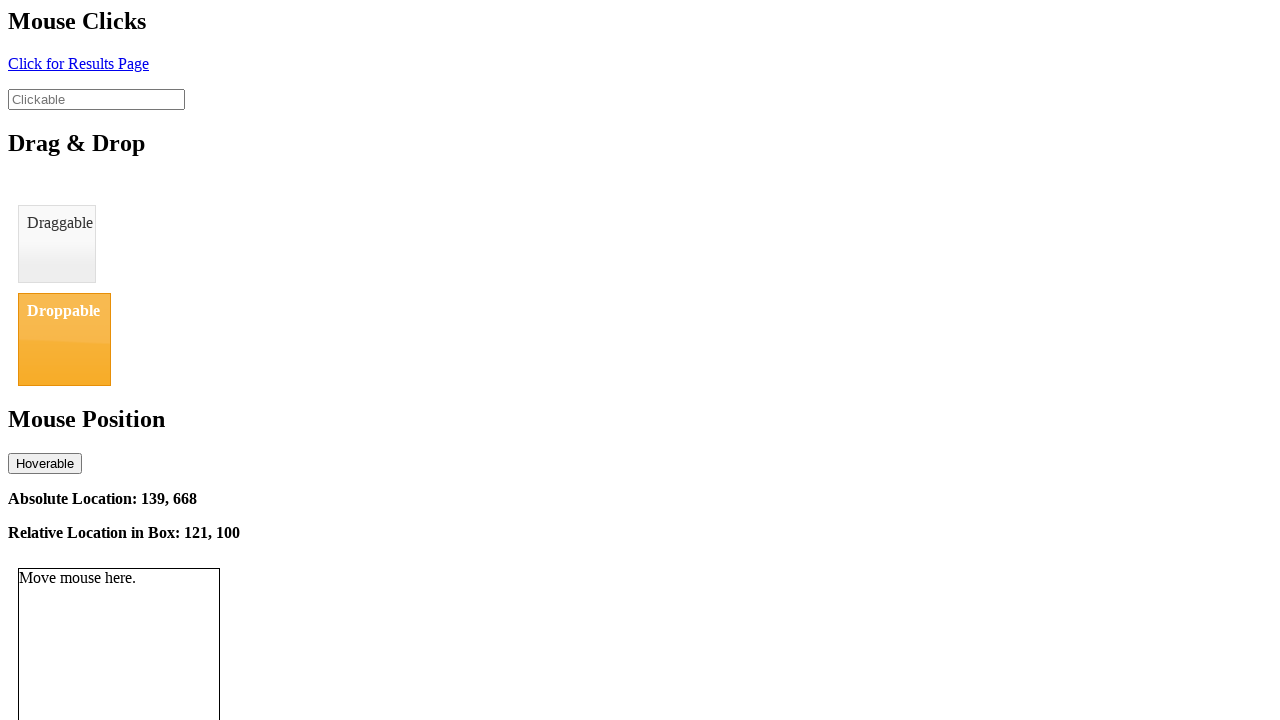